Navigates to Douyu.com's streaming directory page, waits for room listings to load, then scrolls down and clicks through pagination to view multiple pages of content.

Starting URL: https://www.douyu.com/directory/all

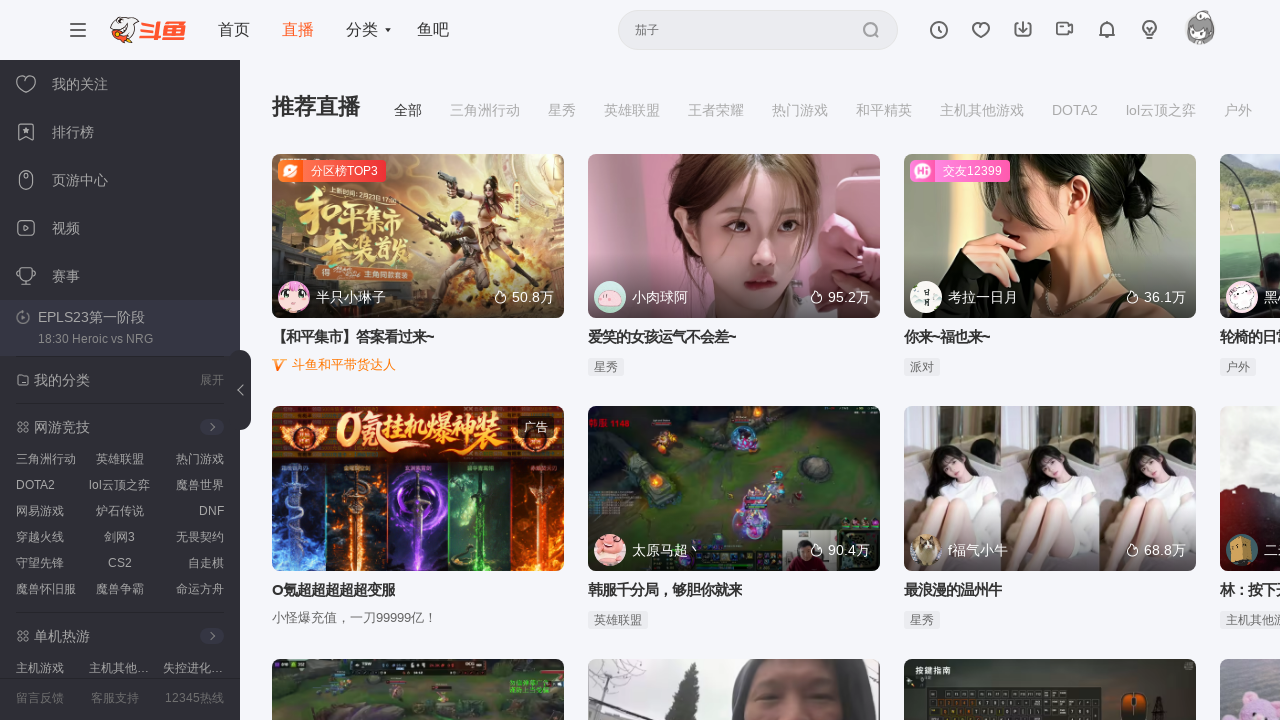

Waited for room listings to load on Douyu directory page
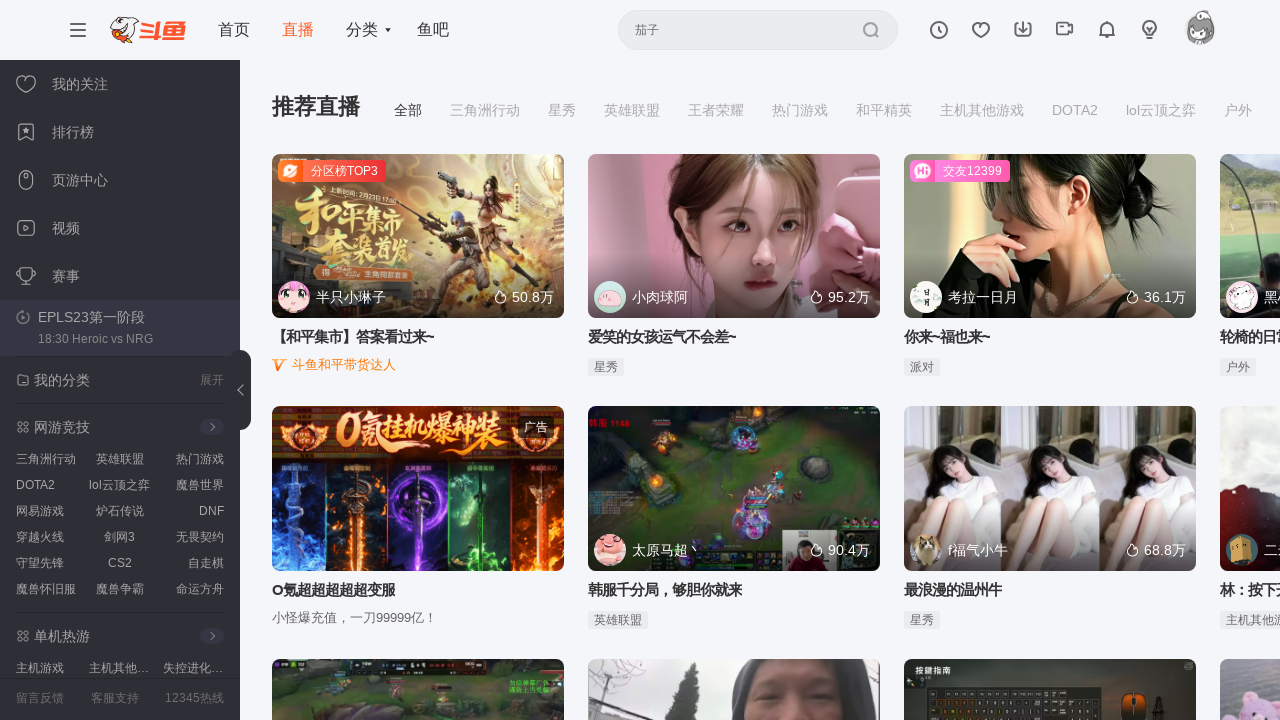

Scrolled down to bottom of page (iteration 1)
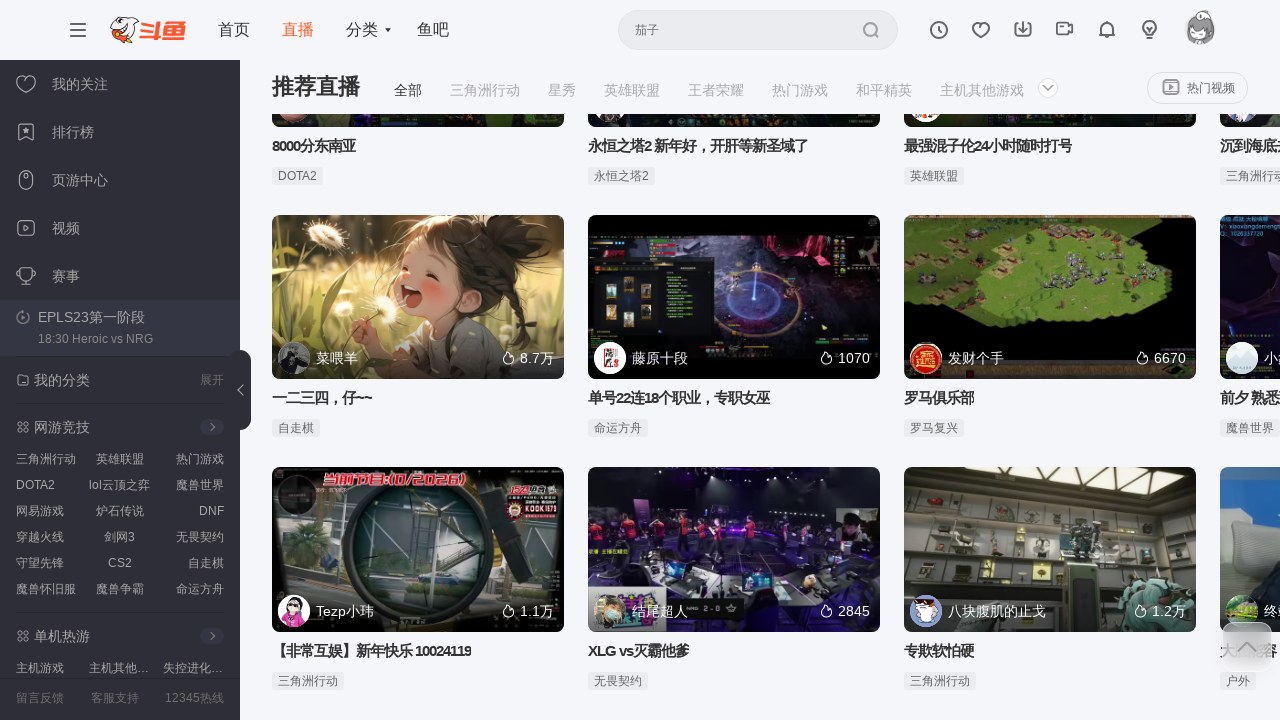

Waited 1 second for content to load after scroll
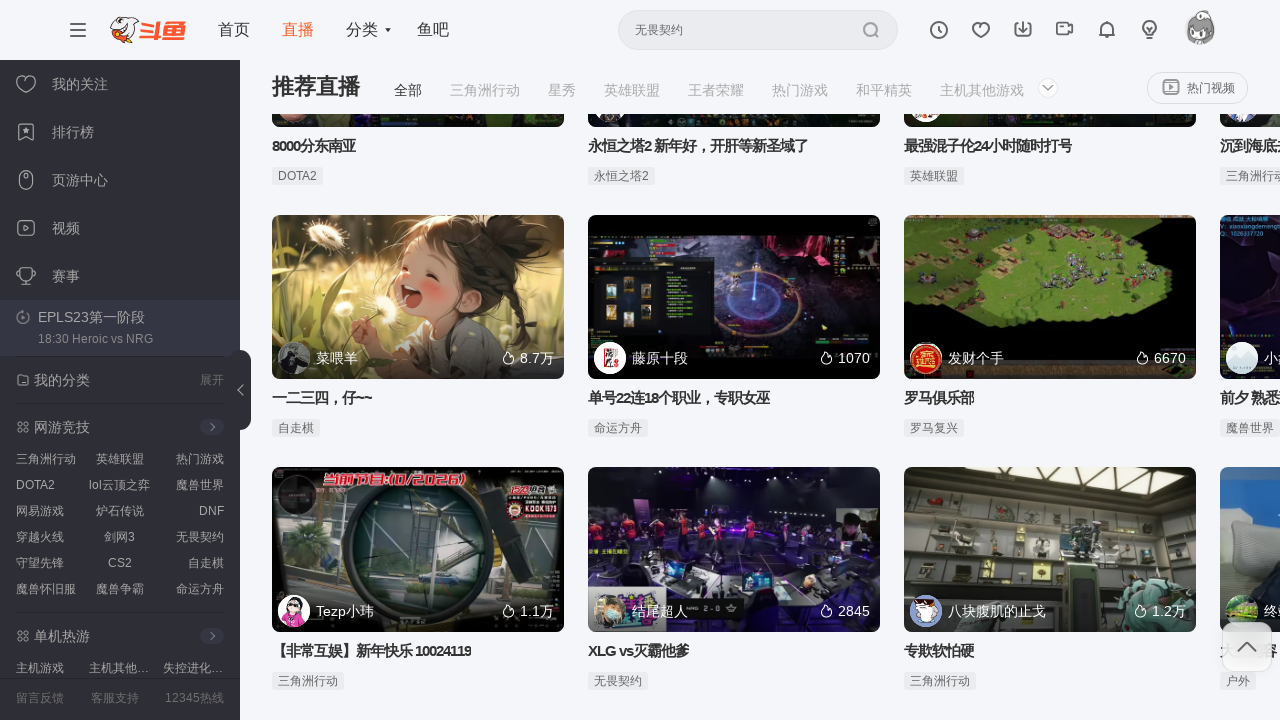

Located next page button element
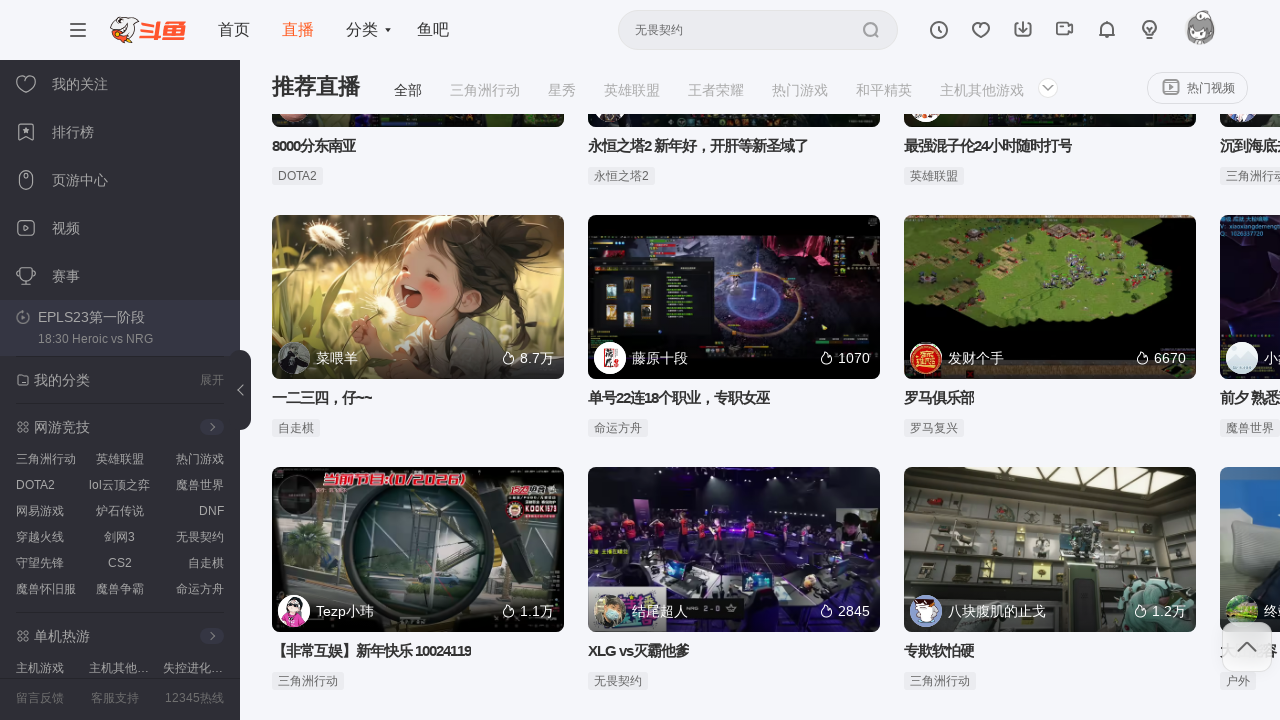

No next page button found, pagination ended
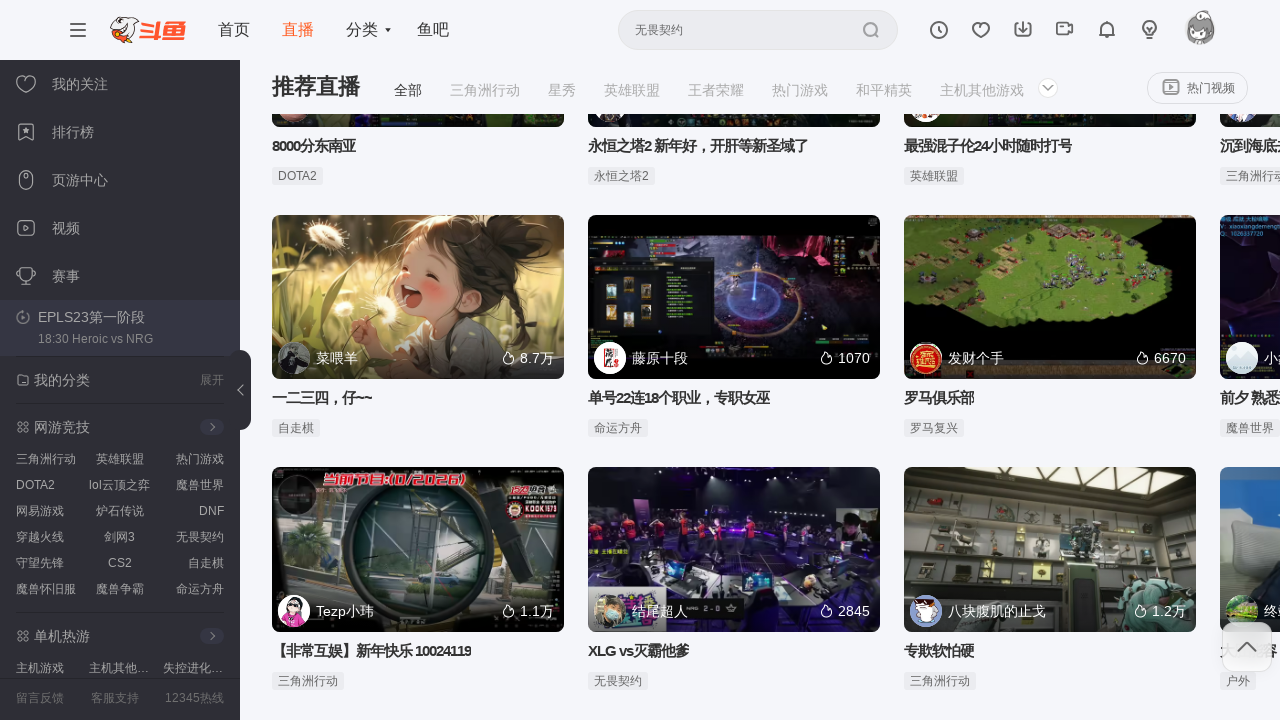

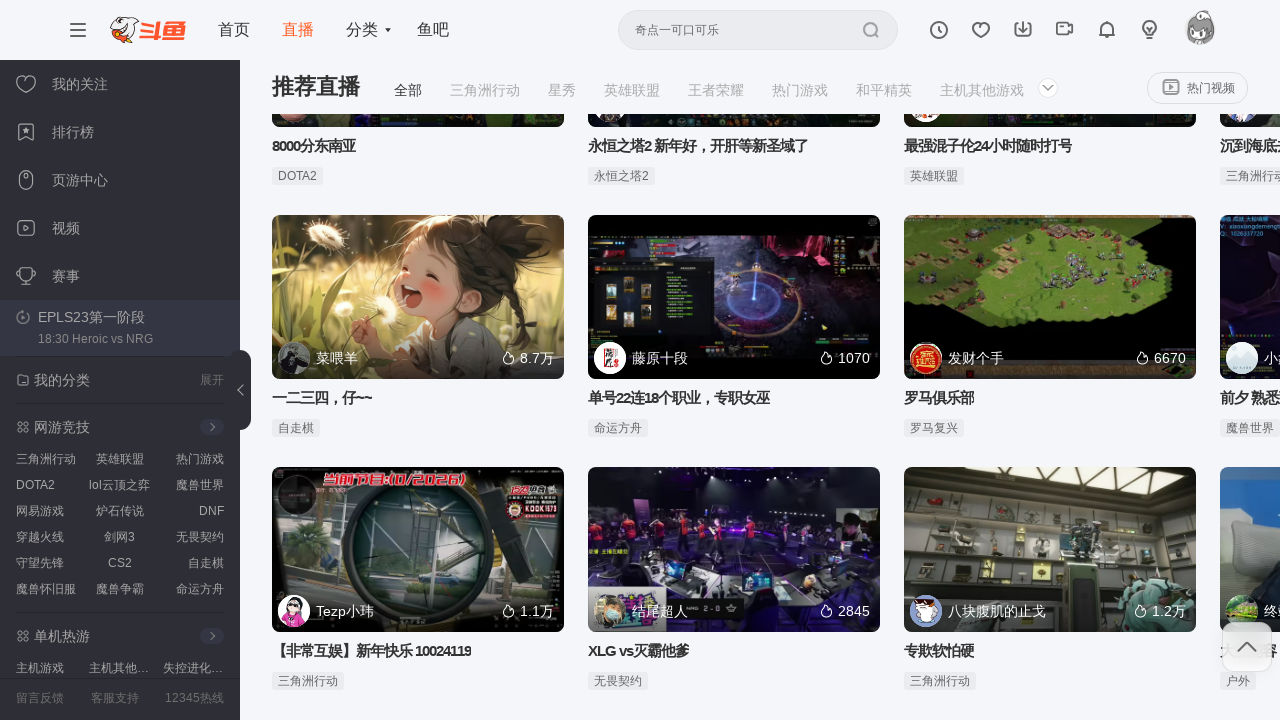